Verifies that navigation links on the blog homepage have valid href attributes

Starting URL: https://blog.hubtel.com/

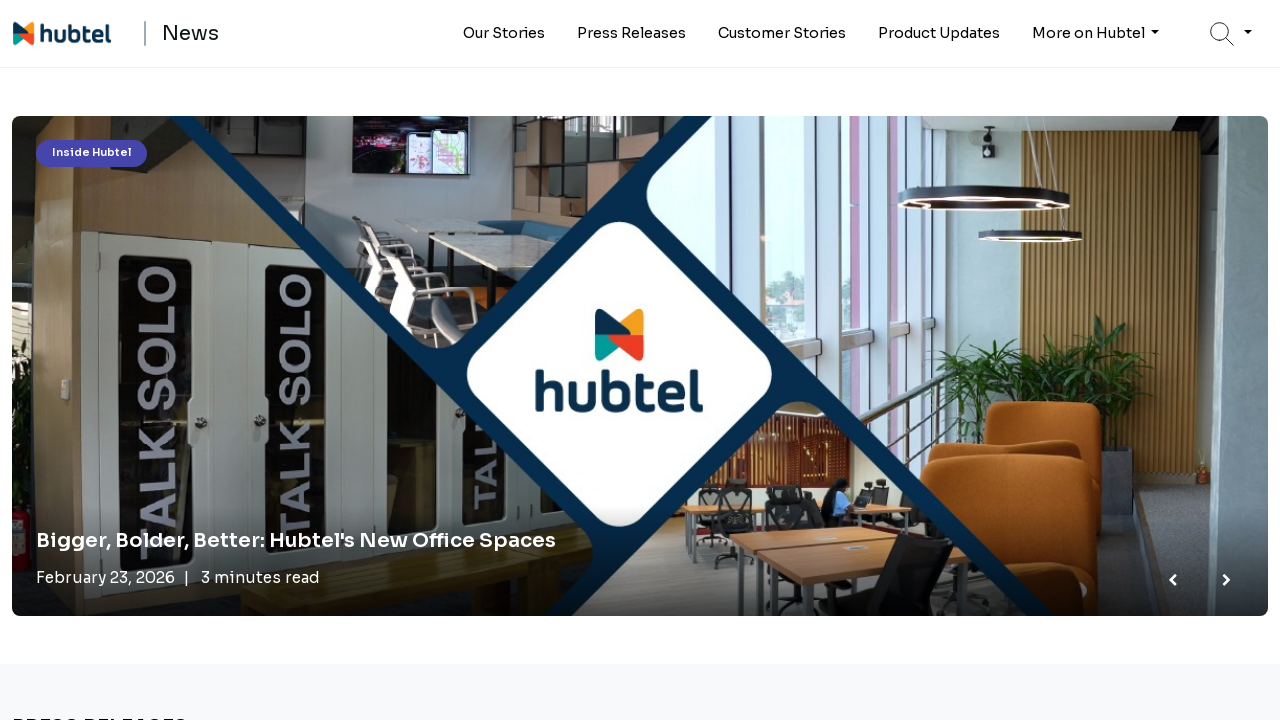

Waited for navigation links to load on blog homepage
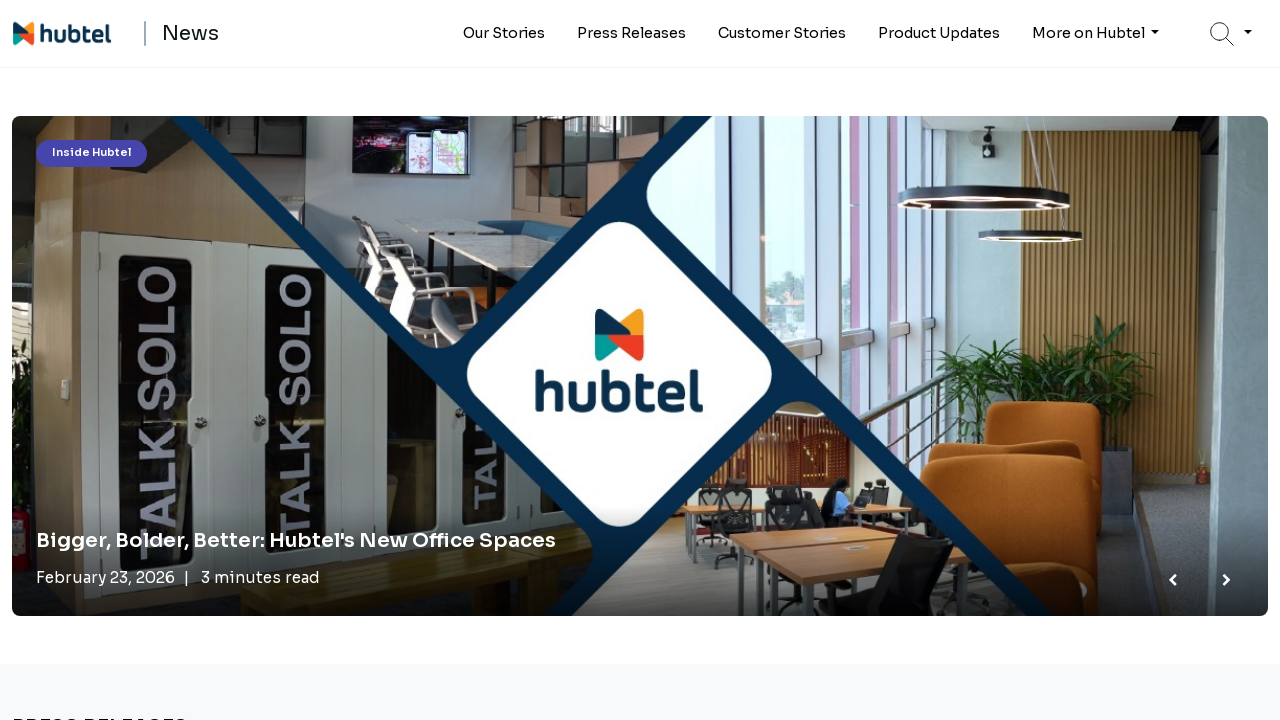

Retrieved all navigation links from the page
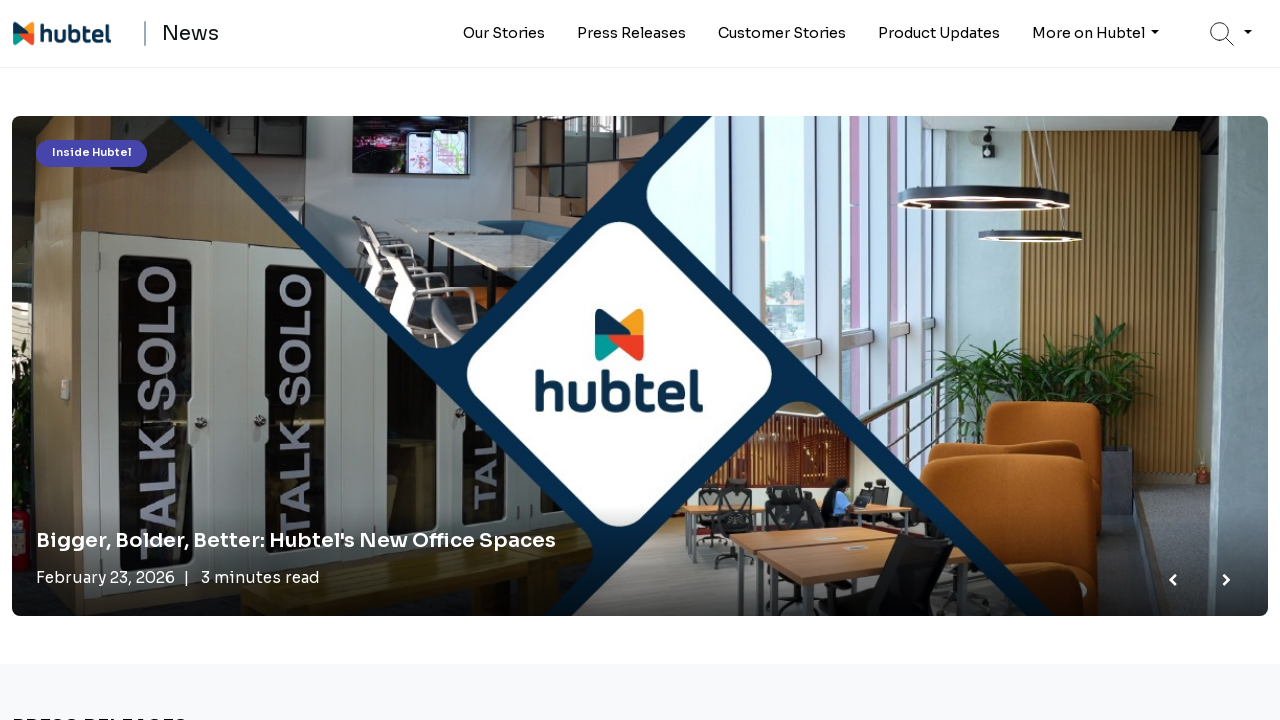

Retrieved href attribute from navigation link: https://news.hubtel.com/category/our-stories/
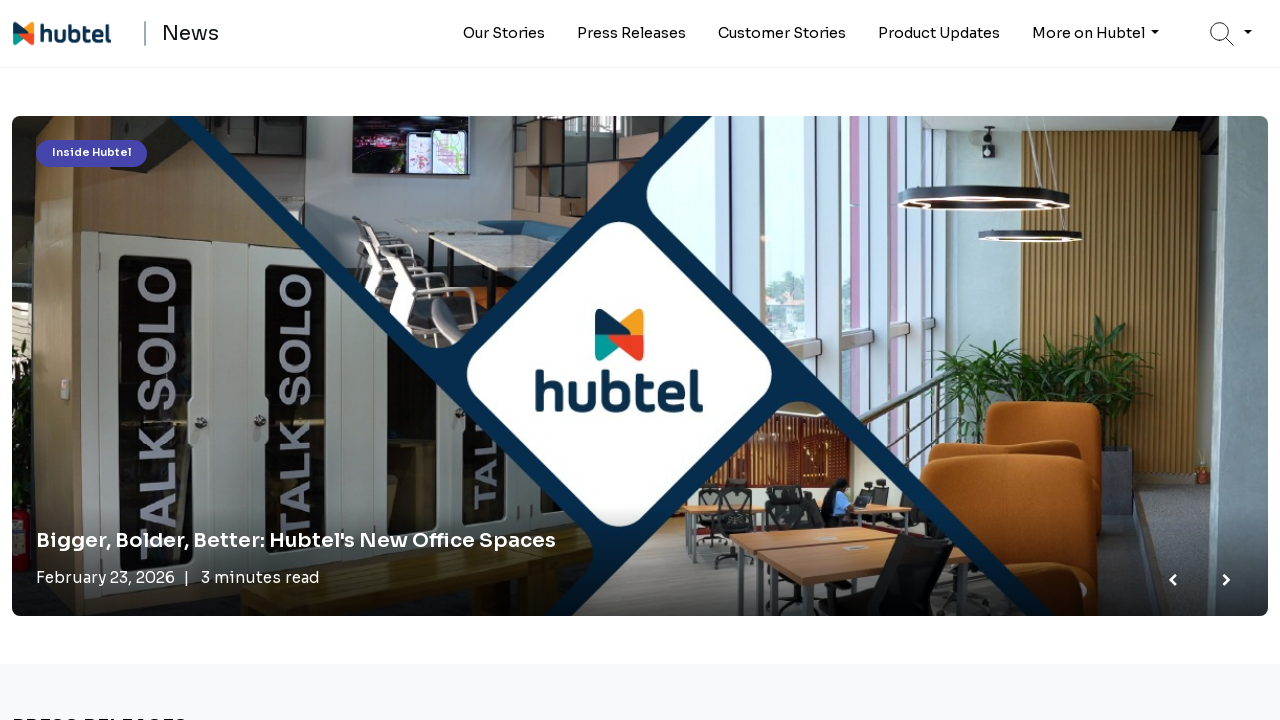

Verified navigation link has valid href attribute: https://news.hubtel.com/category/our-stories/
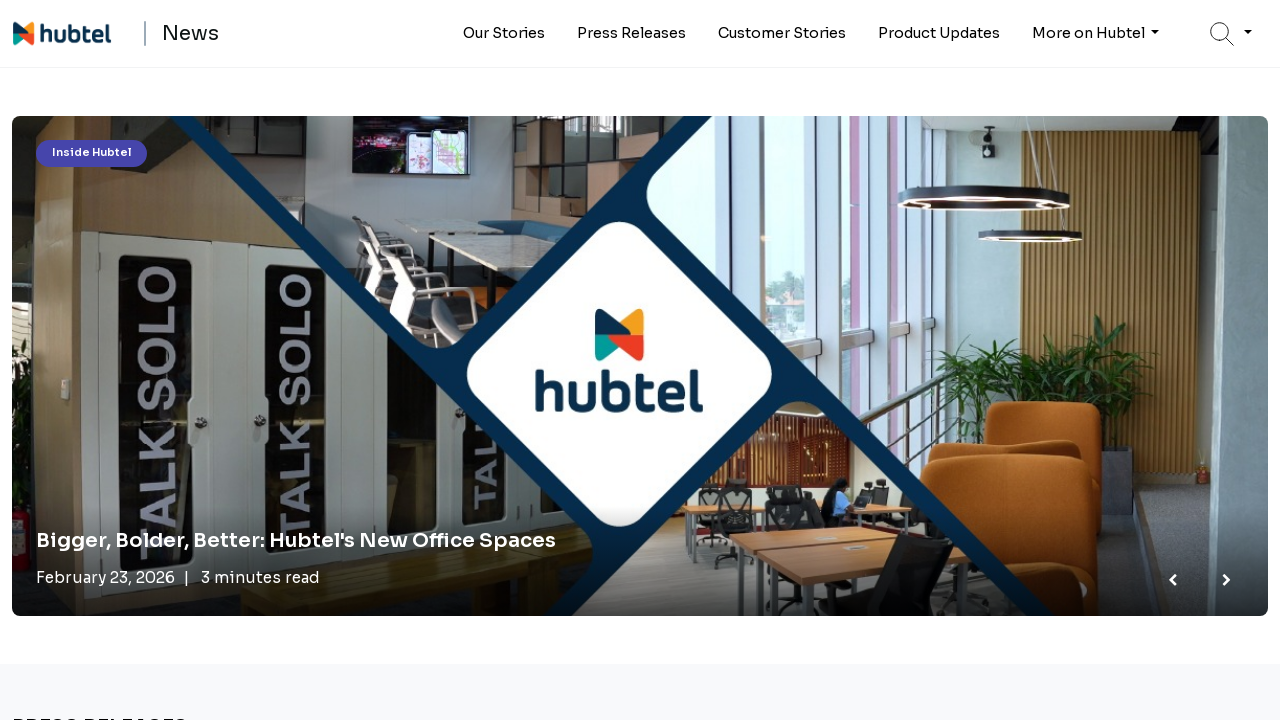

Retrieved href attribute from navigation link: https://news.hubtel.com/category/press-releases/
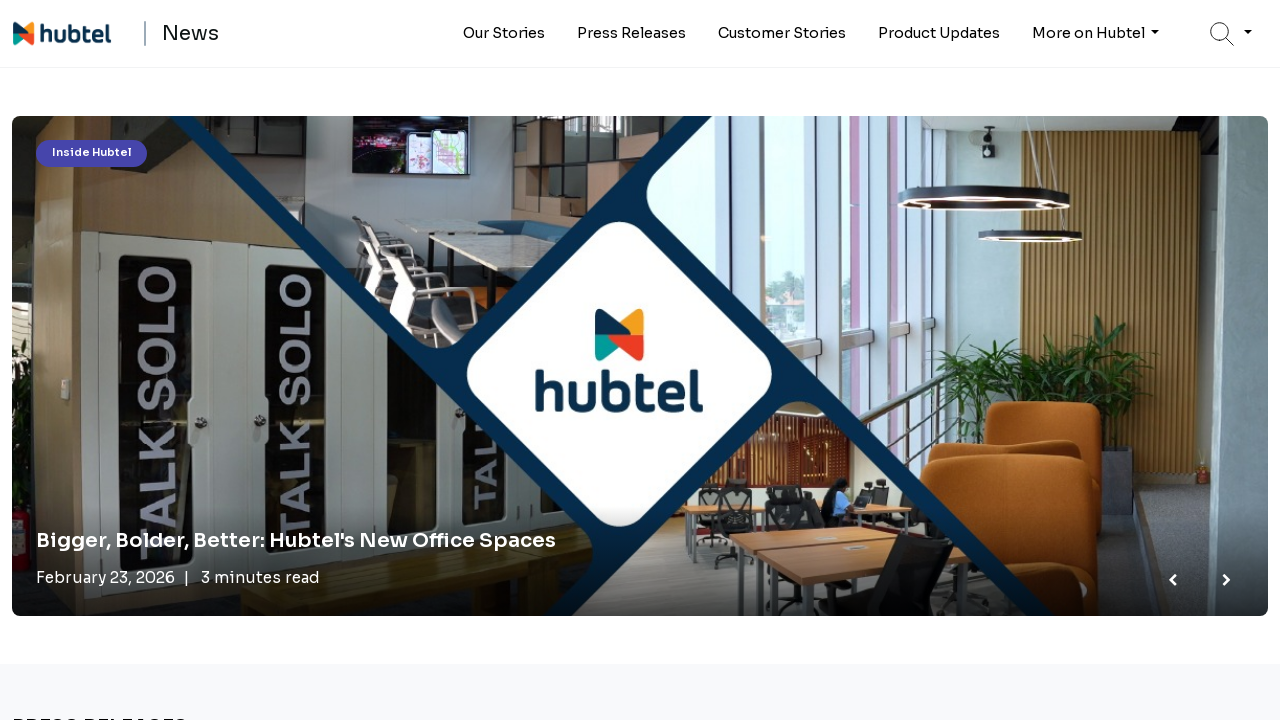

Verified navigation link has valid href attribute: https://news.hubtel.com/category/press-releases/
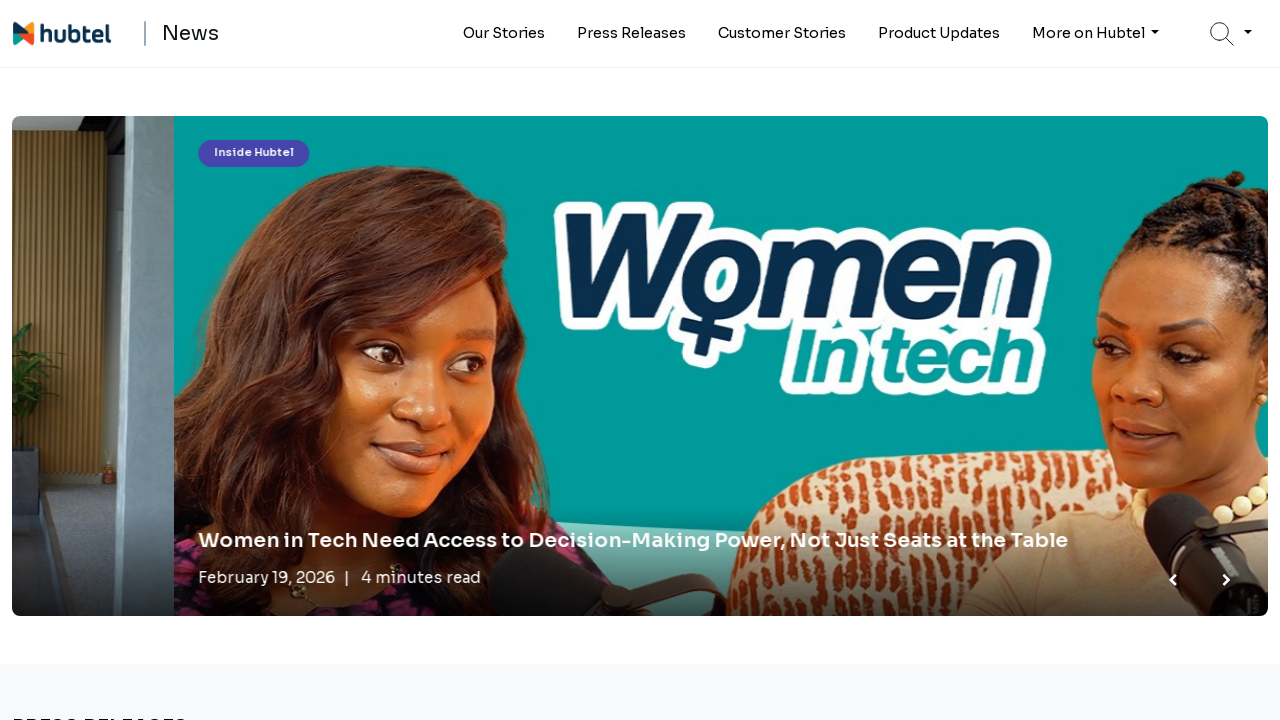

Retrieved href attribute from navigation link: https://news.hubtel.com/category/customer-stories/
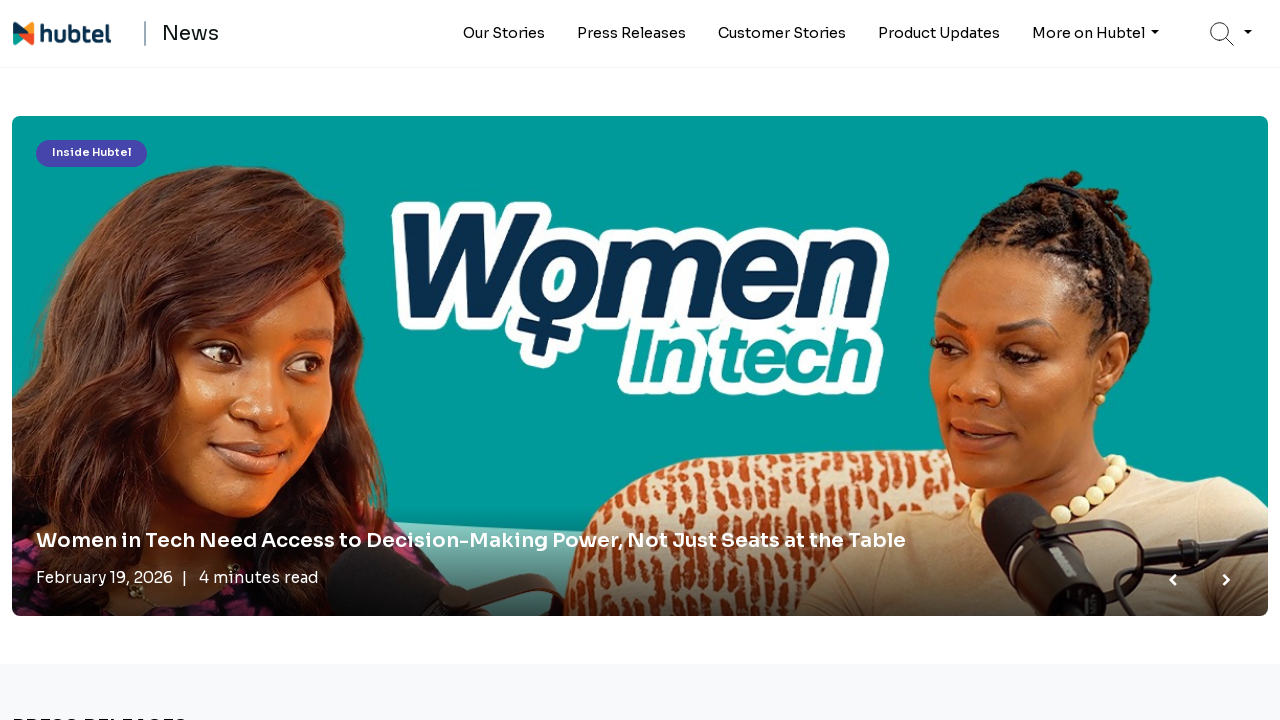

Verified navigation link has valid href attribute: https://news.hubtel.com/category/customer-stories/
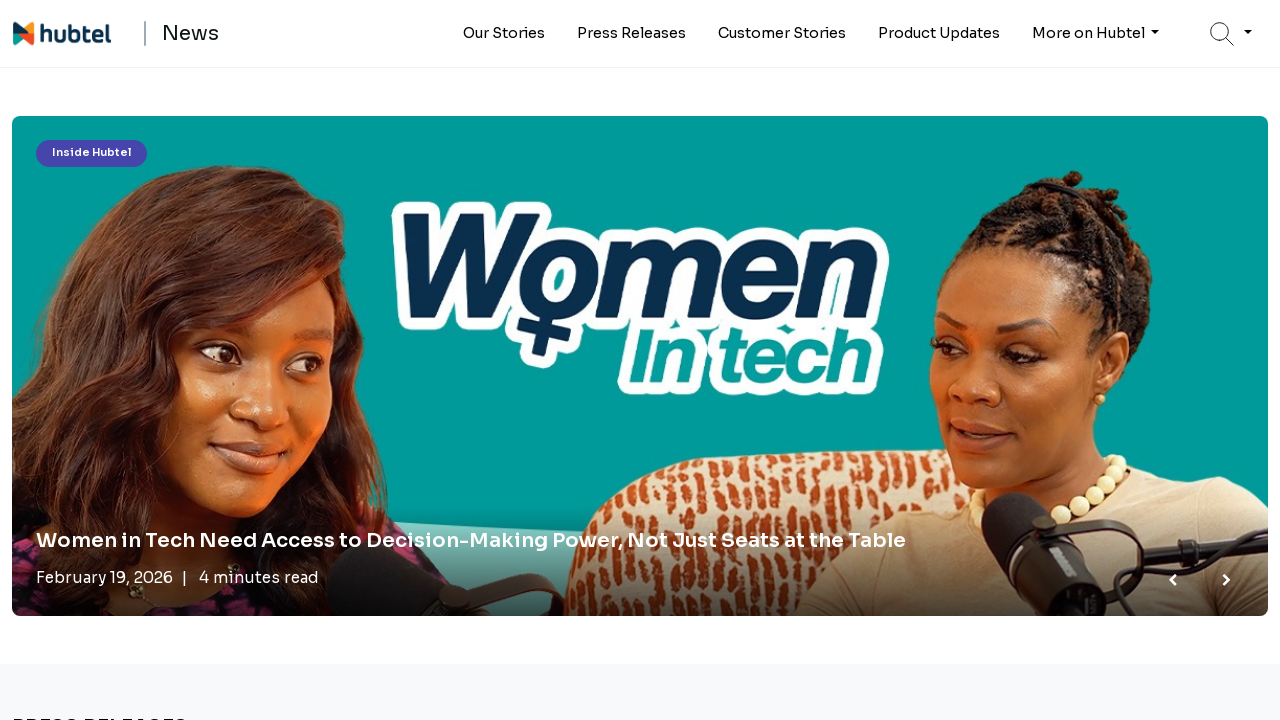

Retrieved href attribute from navigation link: https://news.hubtel.com/category/product-updates/
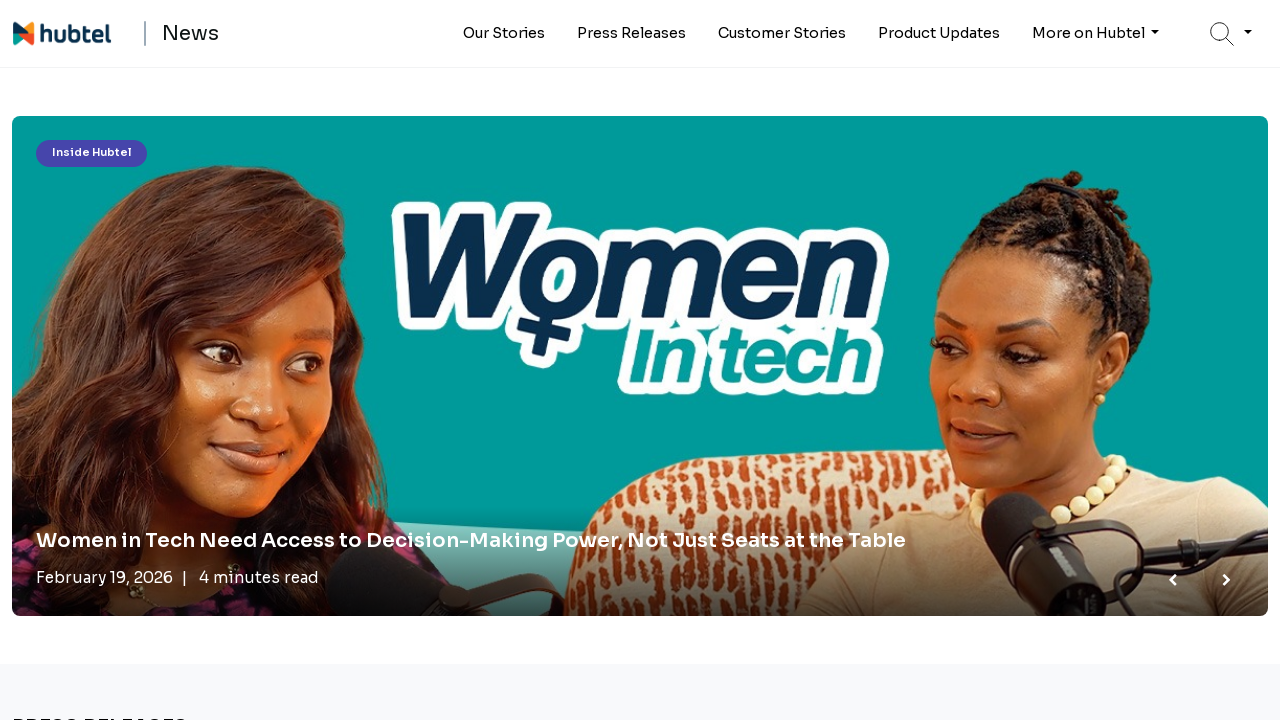

Verified navigation link has valid href attribute: https://news.hubtel.com/category/product-updates/
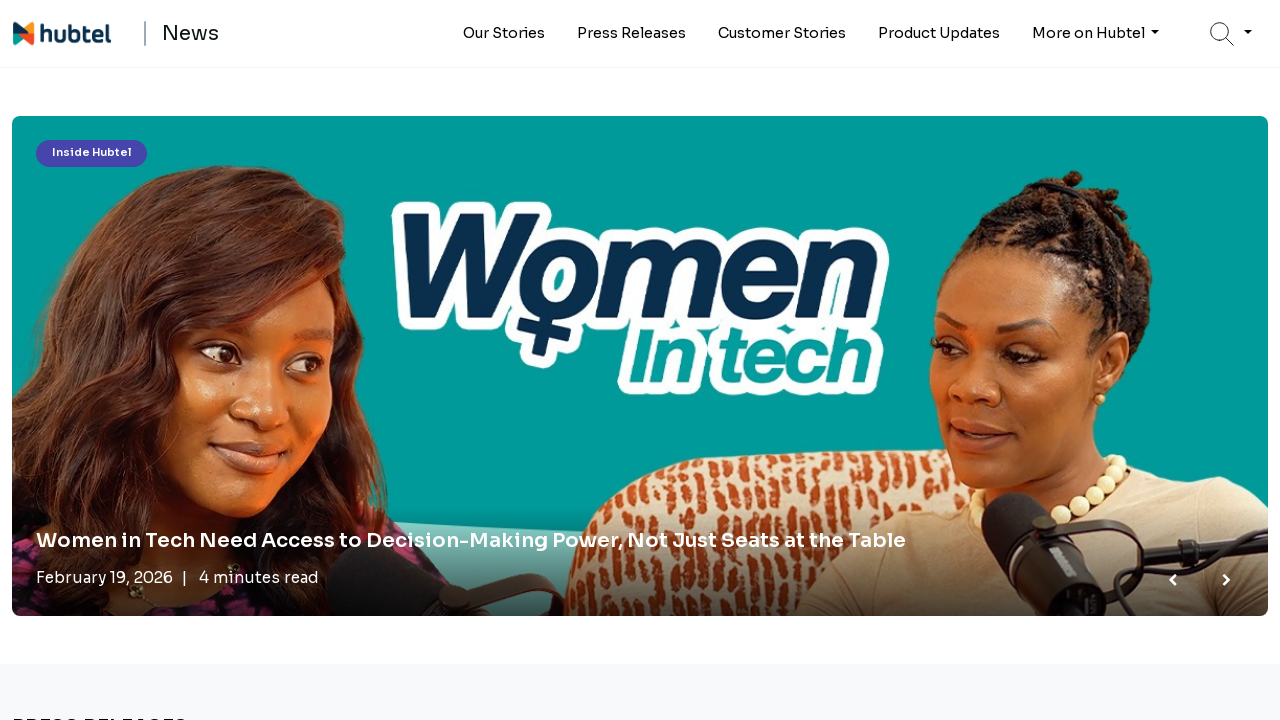

Retrieved href attribute from navigation link: #
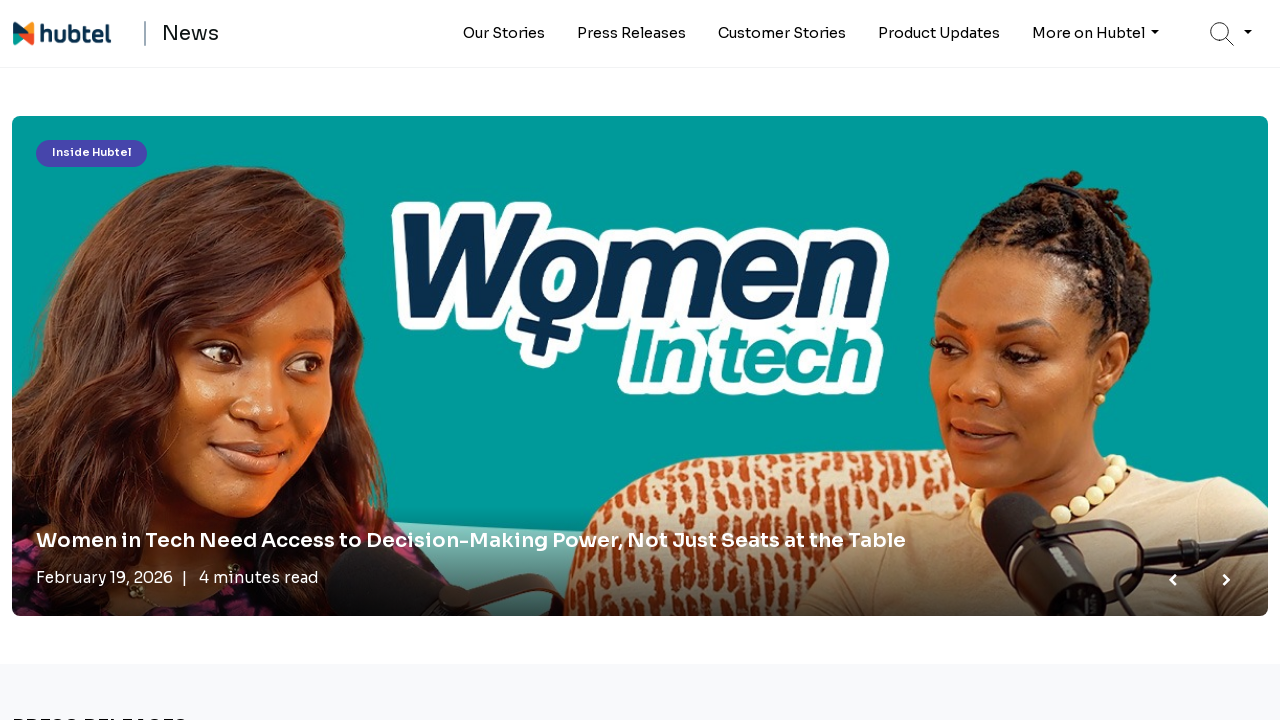

Verified navigation link has valid href attribute: #
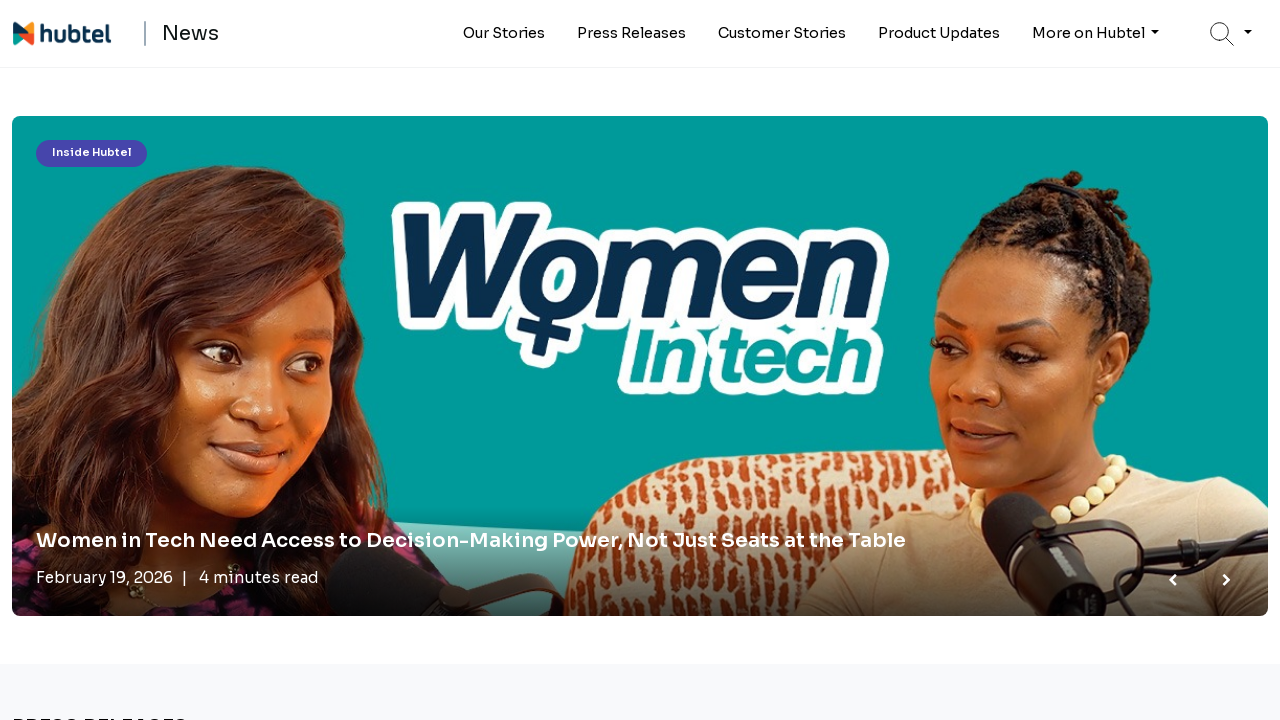

Retrieved href attribute from navigation link: #
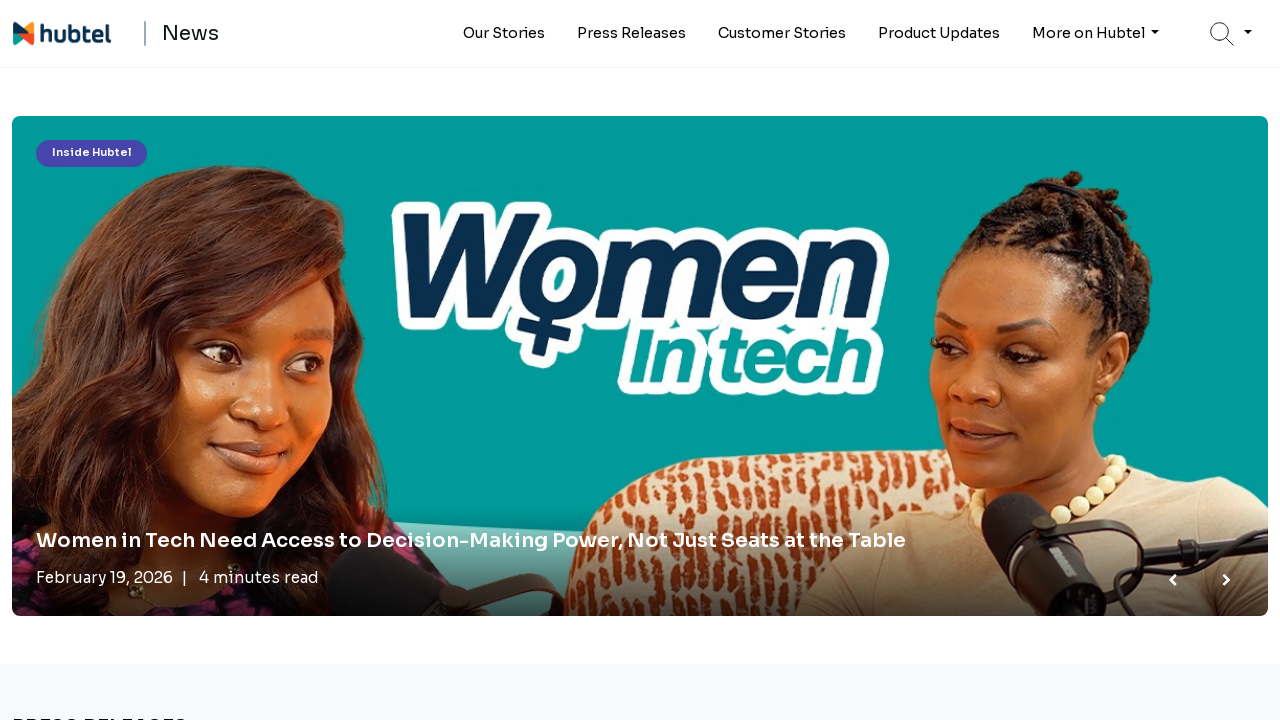

Verified navigation link has valid href attribute: #
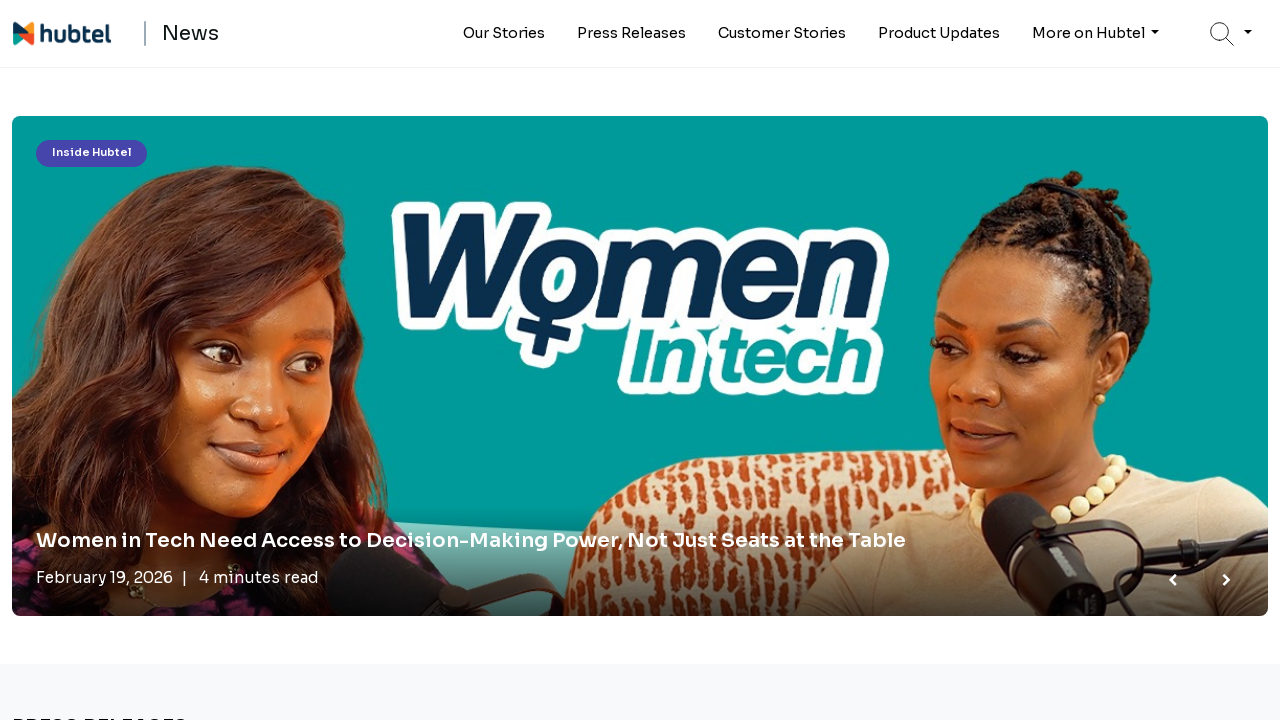

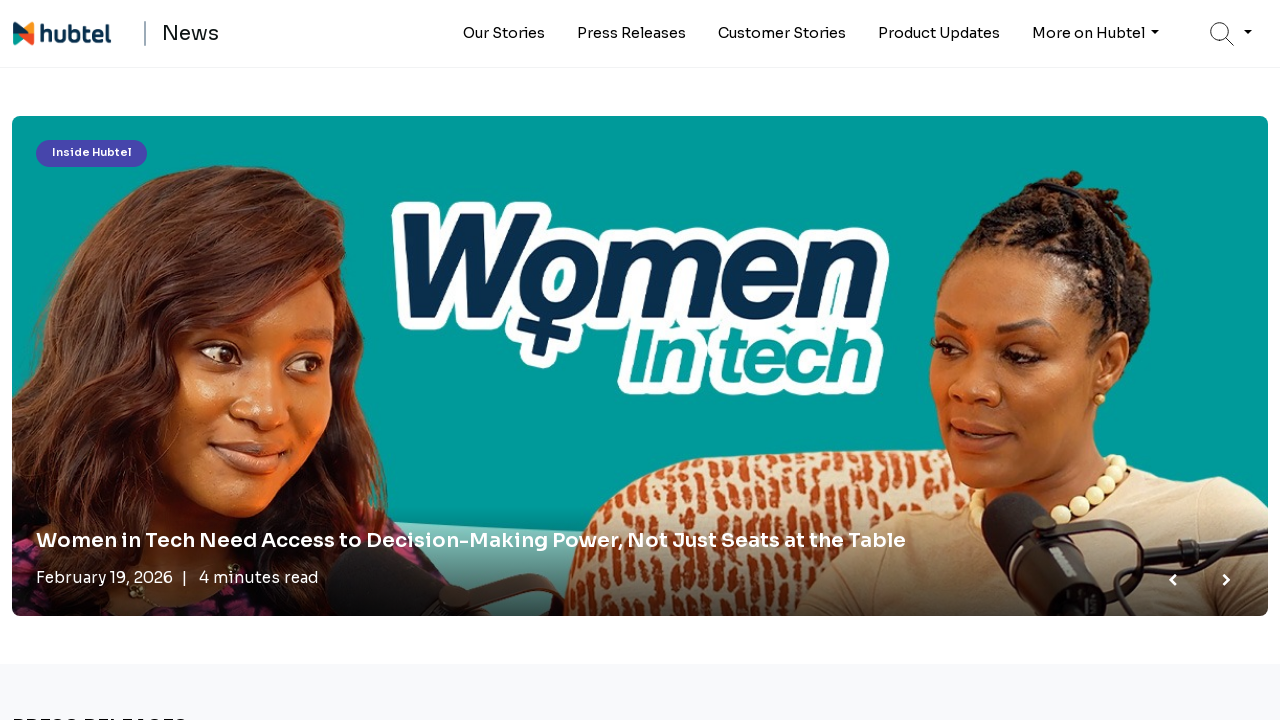